Tests JAL flight search functionality by selecting departure and arrival airports from dropdown menus and clicking the search button to view flight information.

Starting URL: https://www.jal.co.jp/jp/ja/other/weather_info_dom/

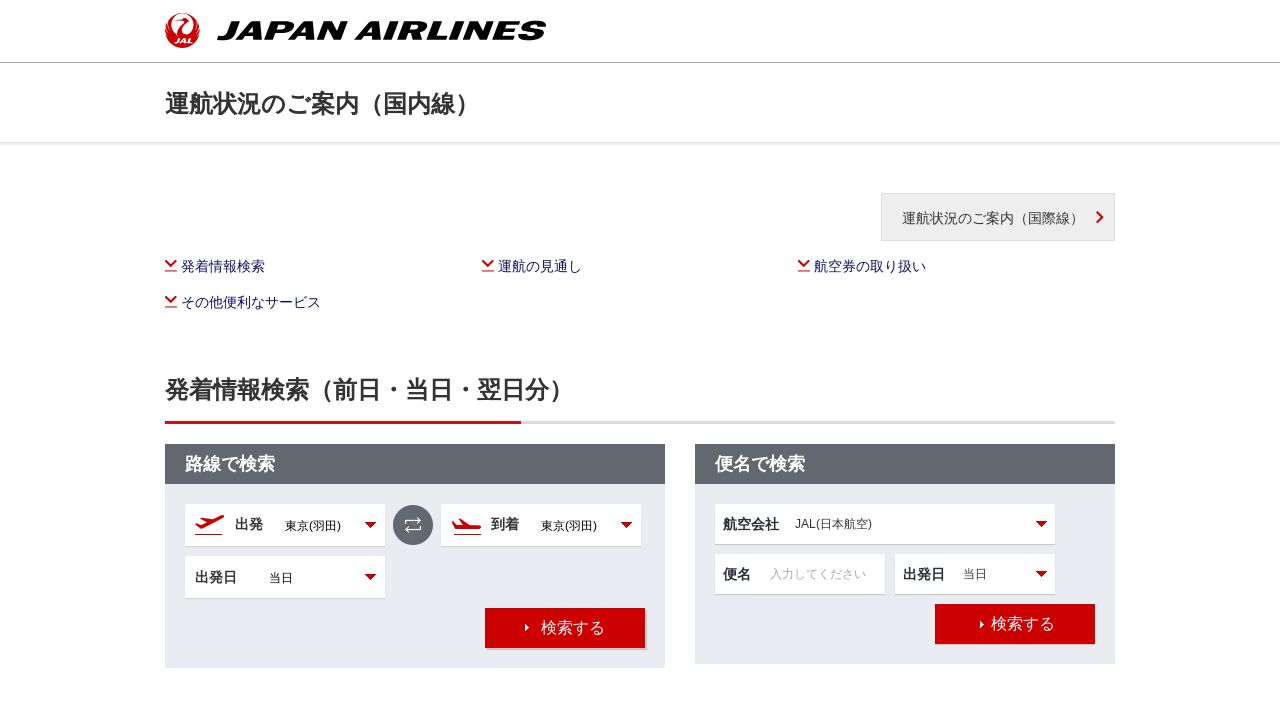

Selected Tokyo Haneda (HND) as departure airport on #dep
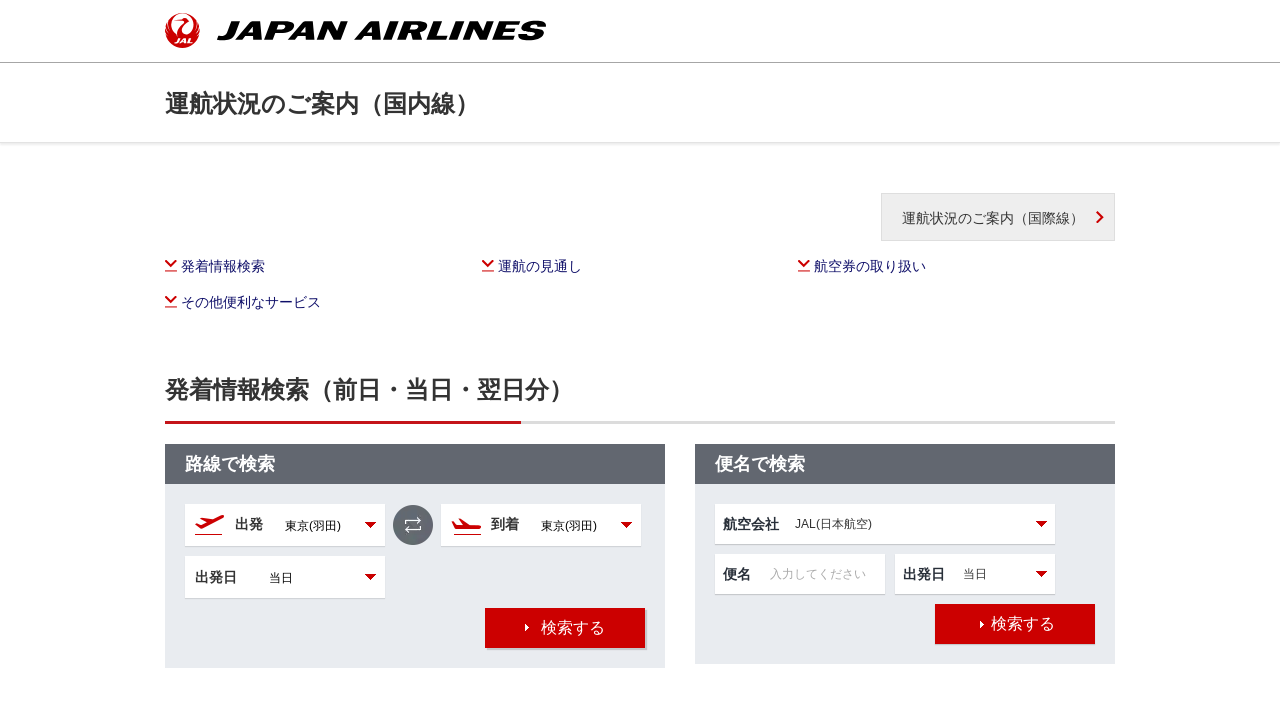

Selected Sapporo New Chitose (CTS) as arrival airport on #arr
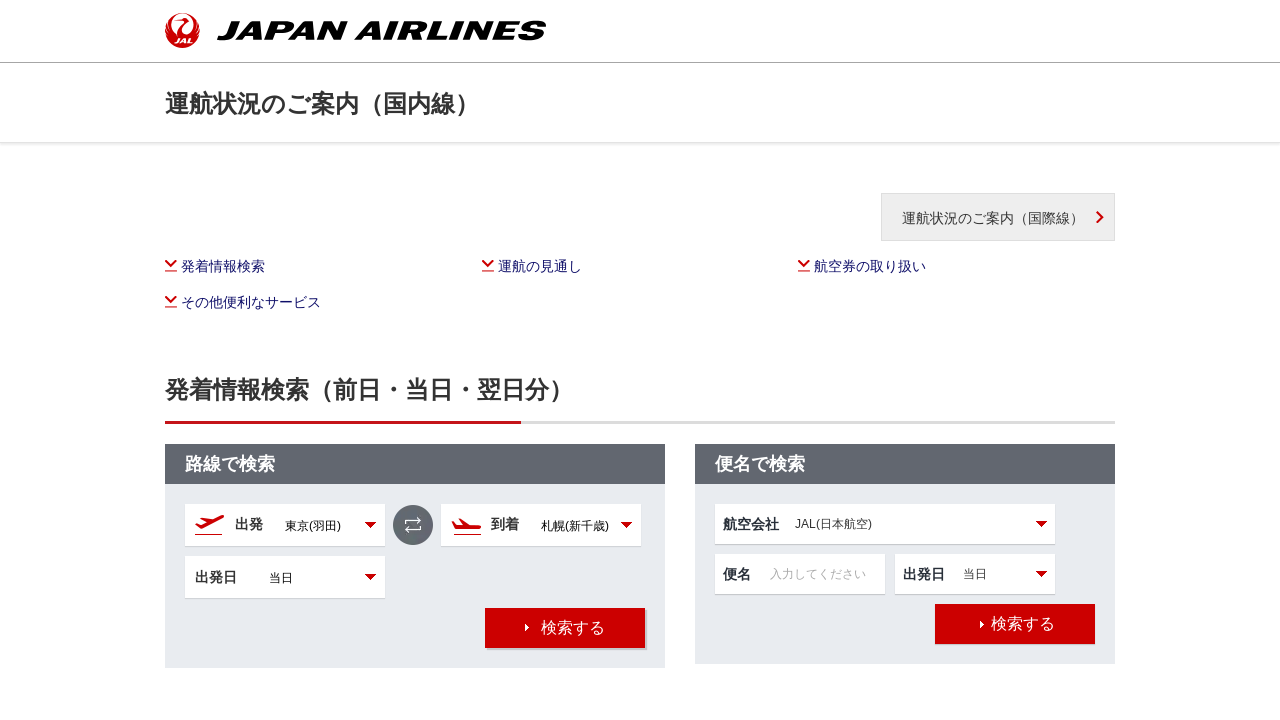

Clicked search button to find flights at (565, 628) on xpath=//*[@id="wrapper"]/div/div/div[2]/div[2]/div/div/div[2]/div/div[4]/div/div
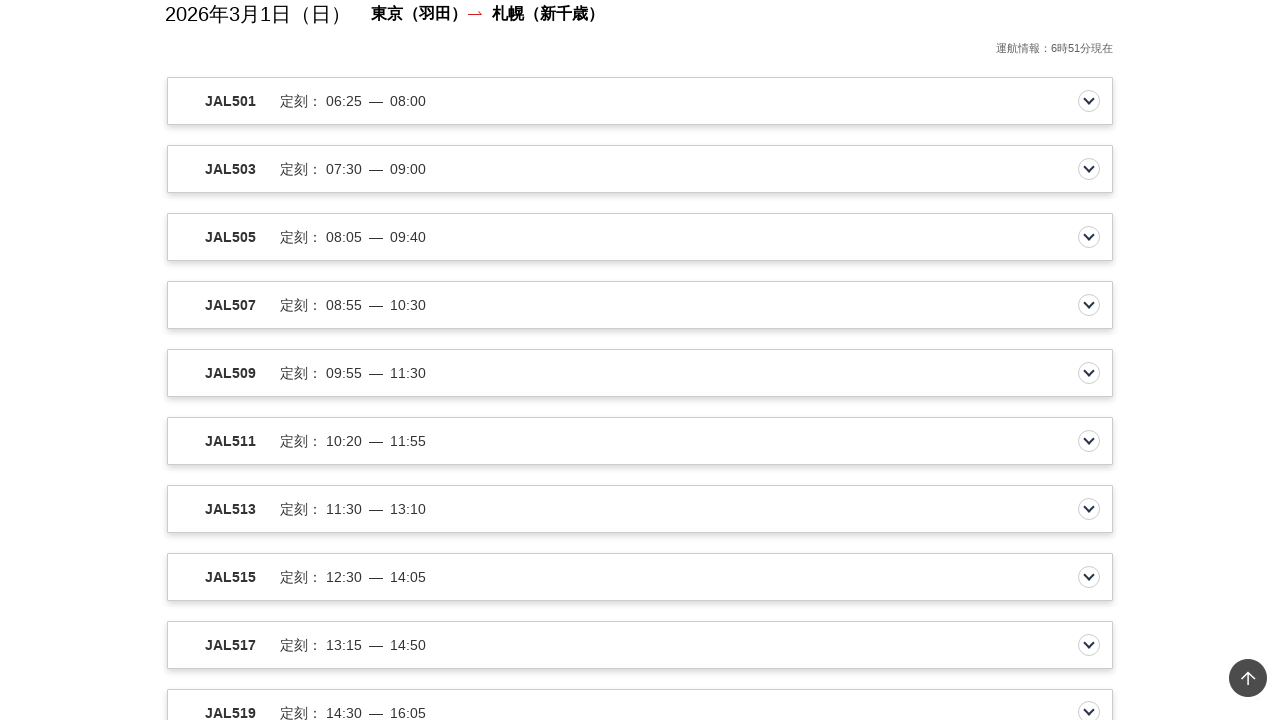

Flight search results loaded successfully
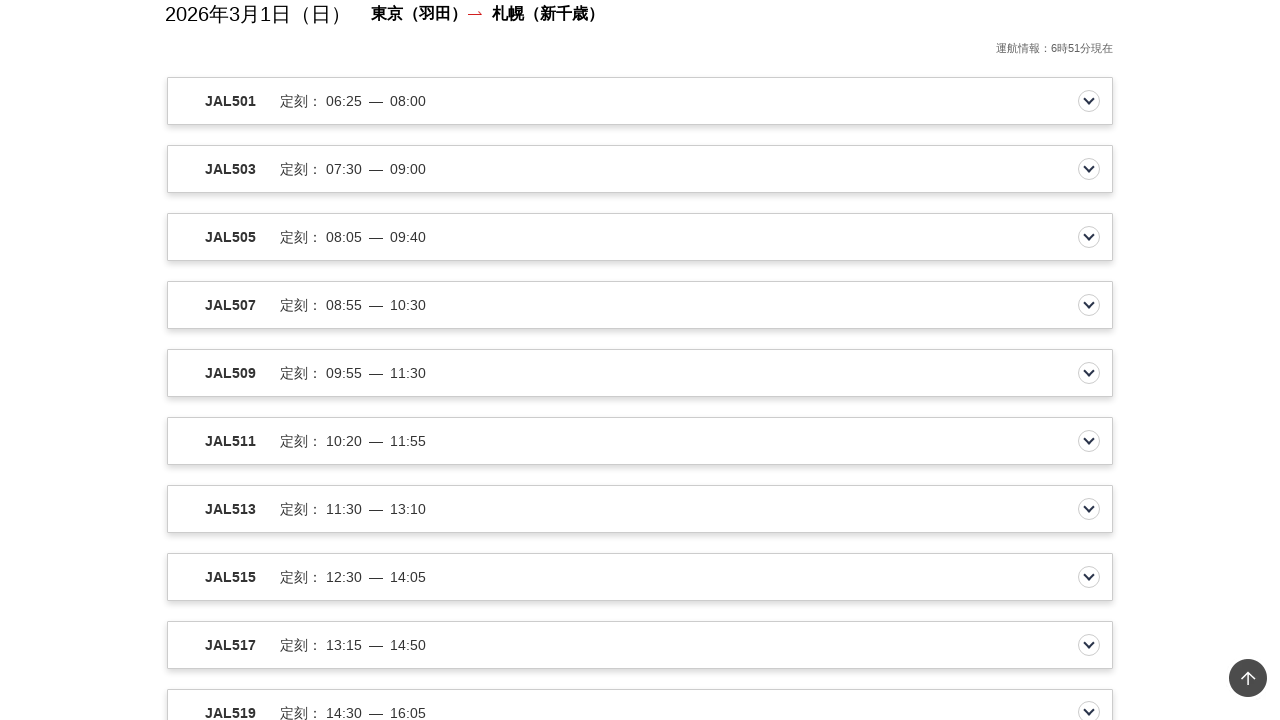

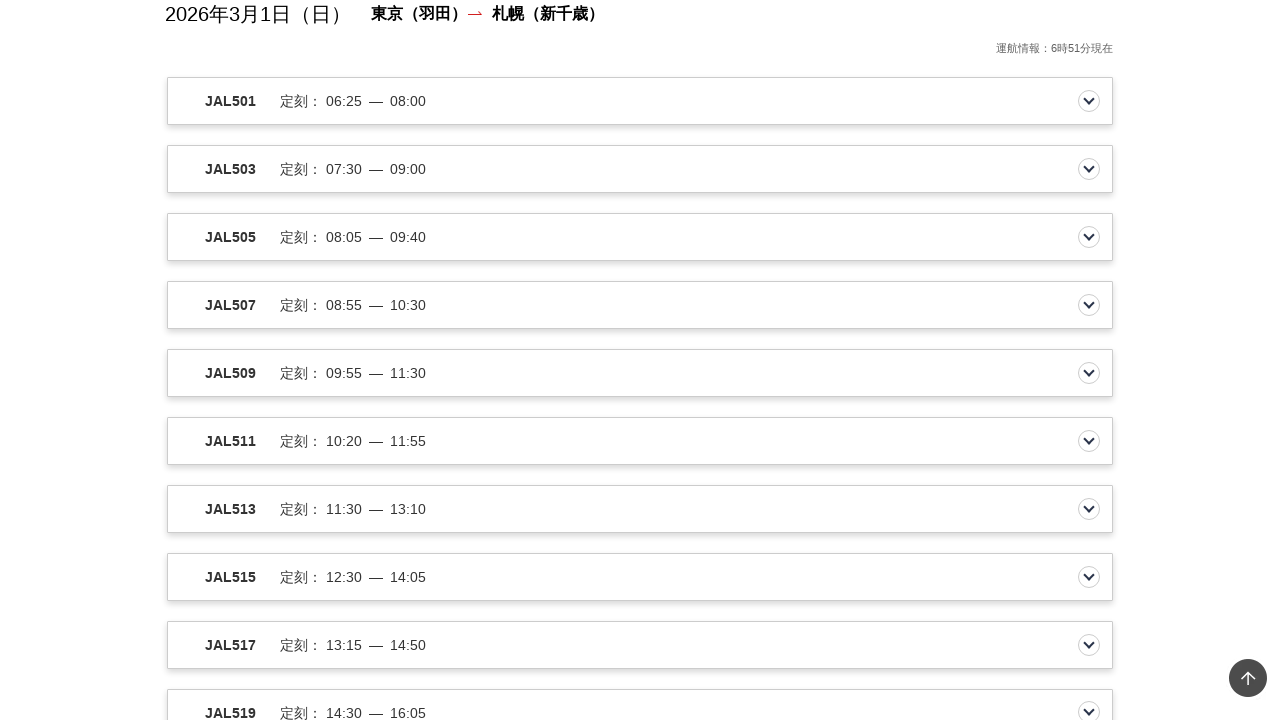